Tests filtering to display only completed items by clicking the Completed link.

Starting URL: https://demo.playwright.dev/todomvc

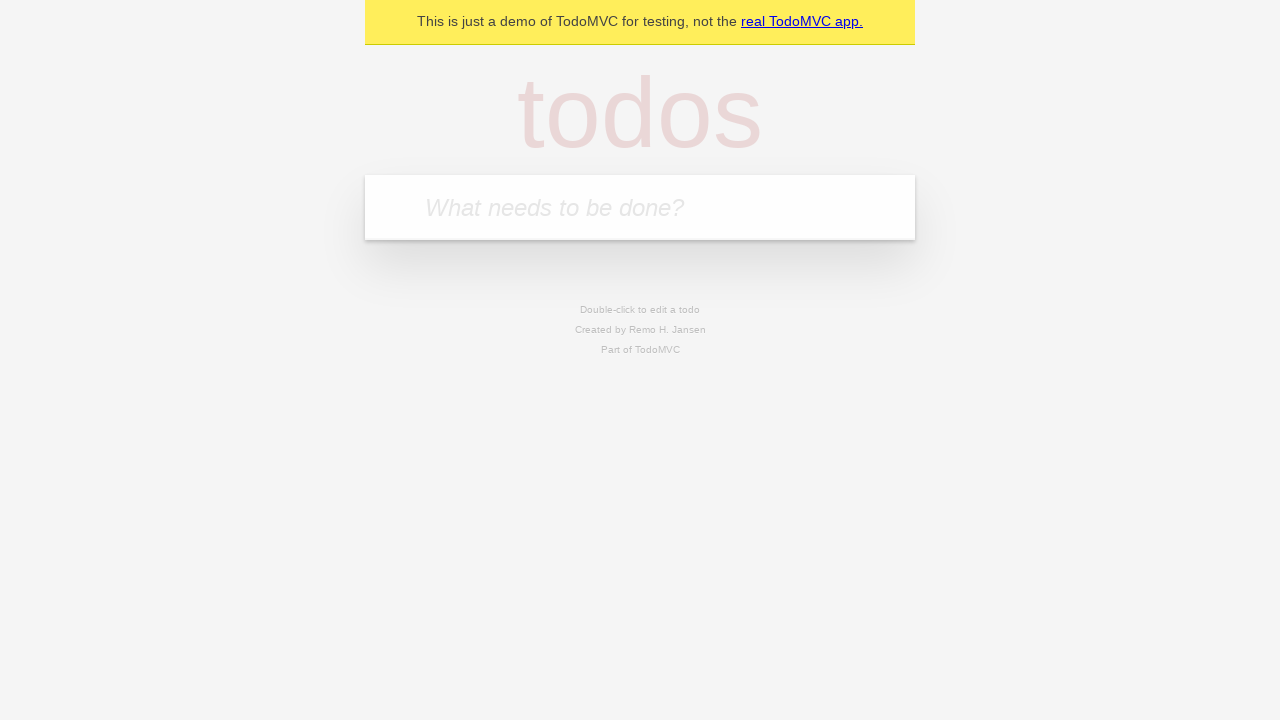

Filled todo input with 'buy some cheese' on internal:attr=[placeholder="What needs to be done?"i]
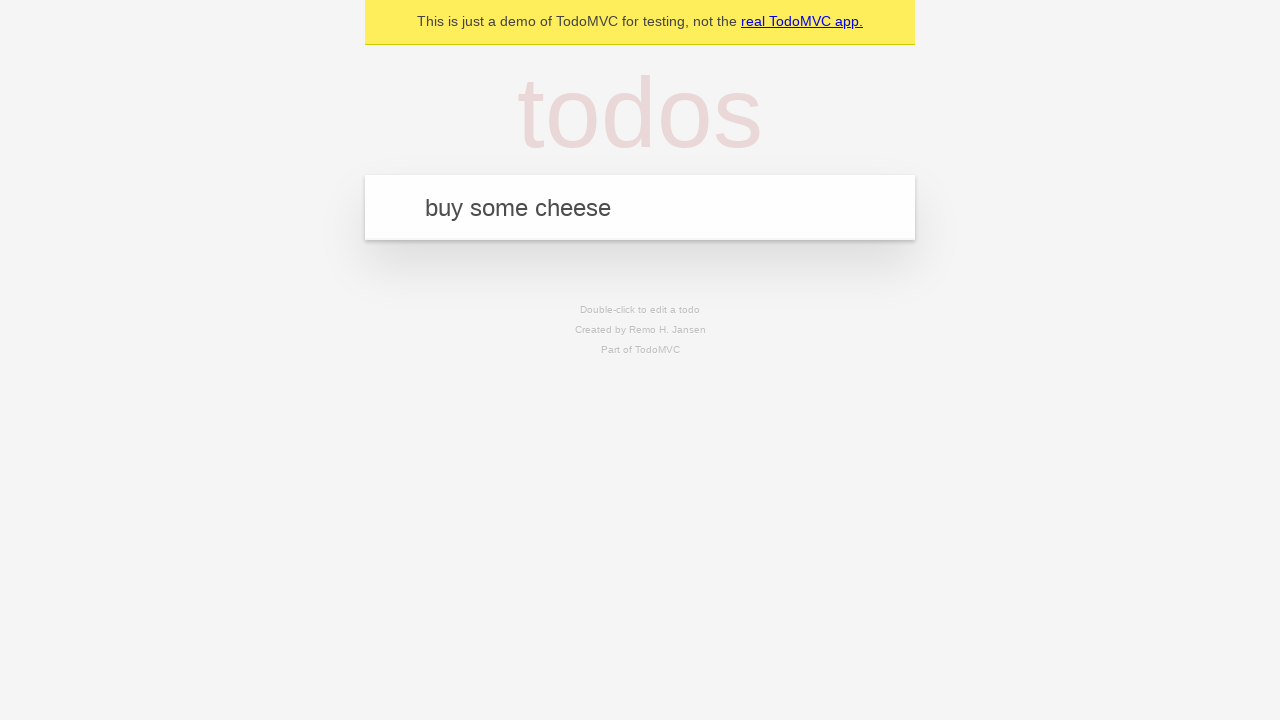

Pressed Enter to create todo 'buy some cheese' on internal:attr=[placeholder="What needs to be done?"i]
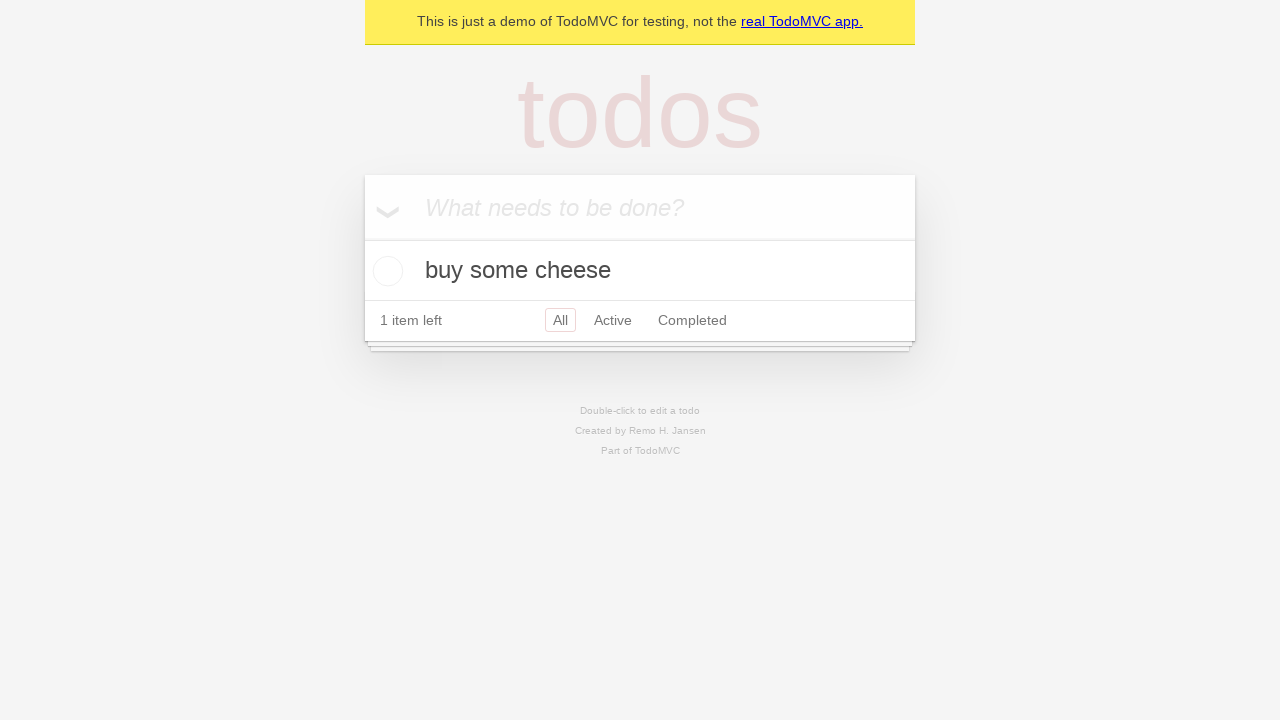

Filled todo input with 'feed the cat' on internal:attr=[placeholder="What needs to be done?"i]
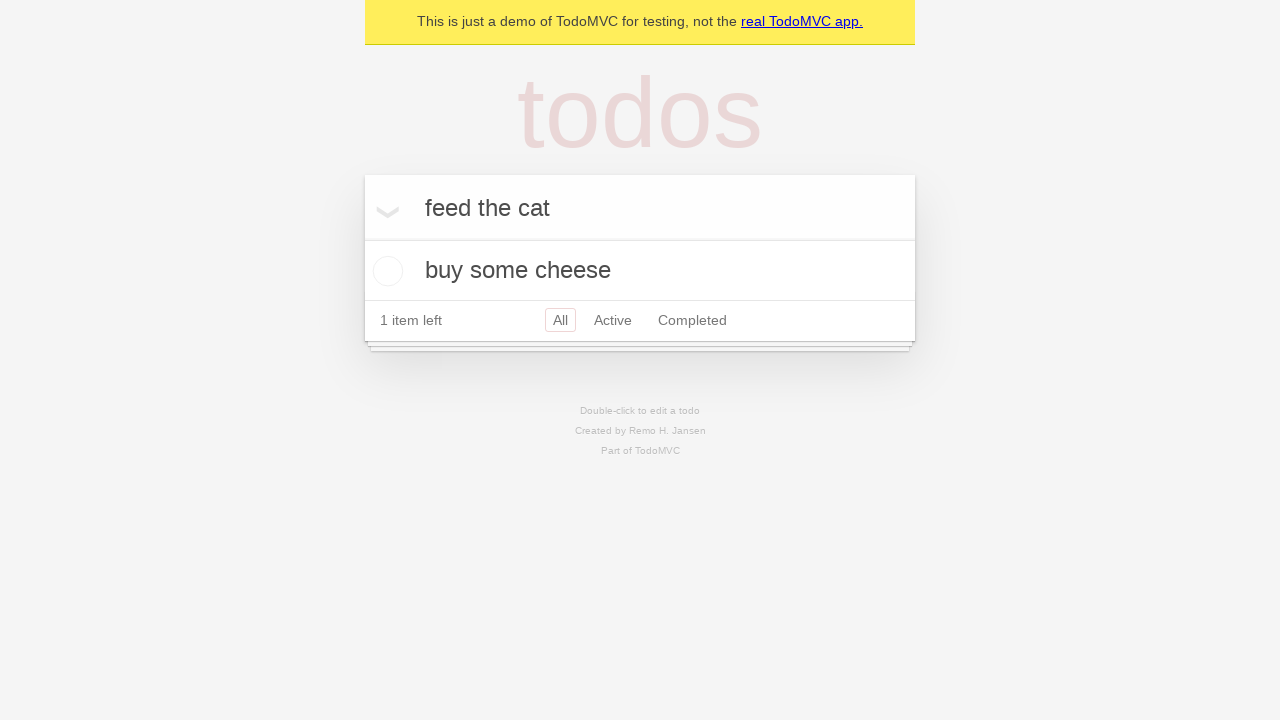

Pressed Enter to create todo 'feed the cat' on internal:attr=[placeholder="What needs to be done?"i]
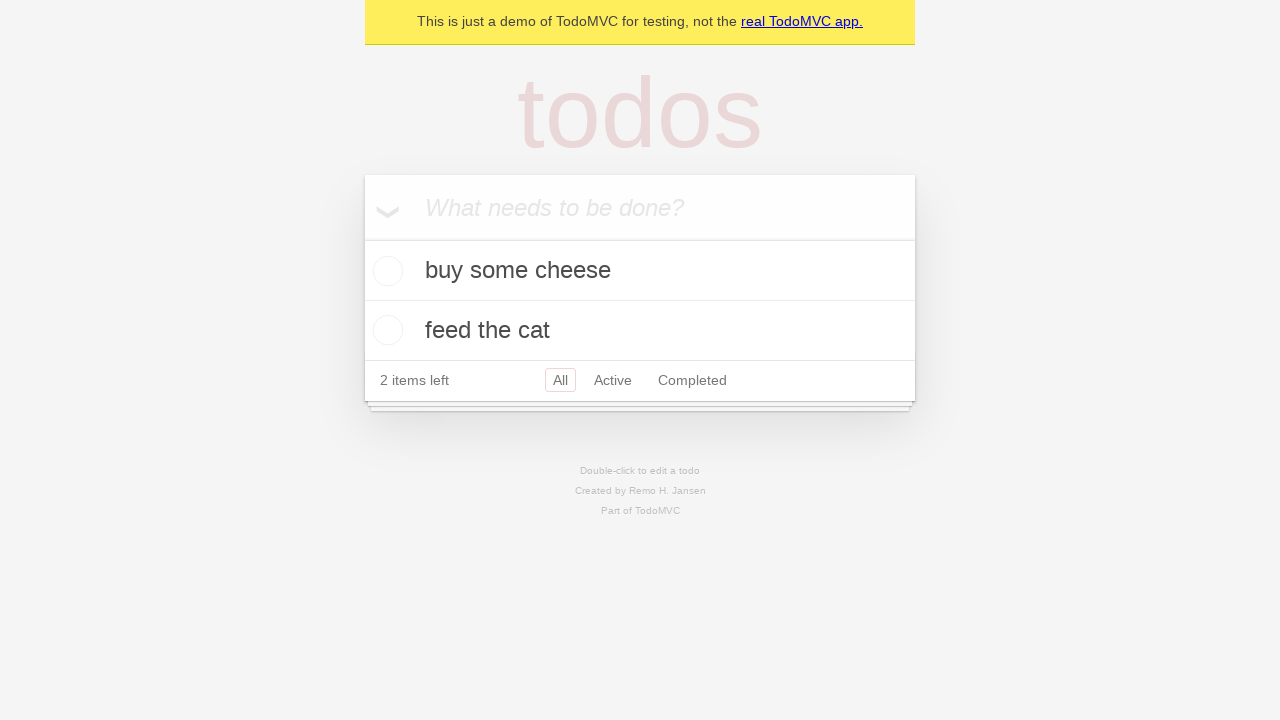

Filled todo input with 'book a doctors appointment' on internal:attr=[placeholder="What needs to be done?"i]
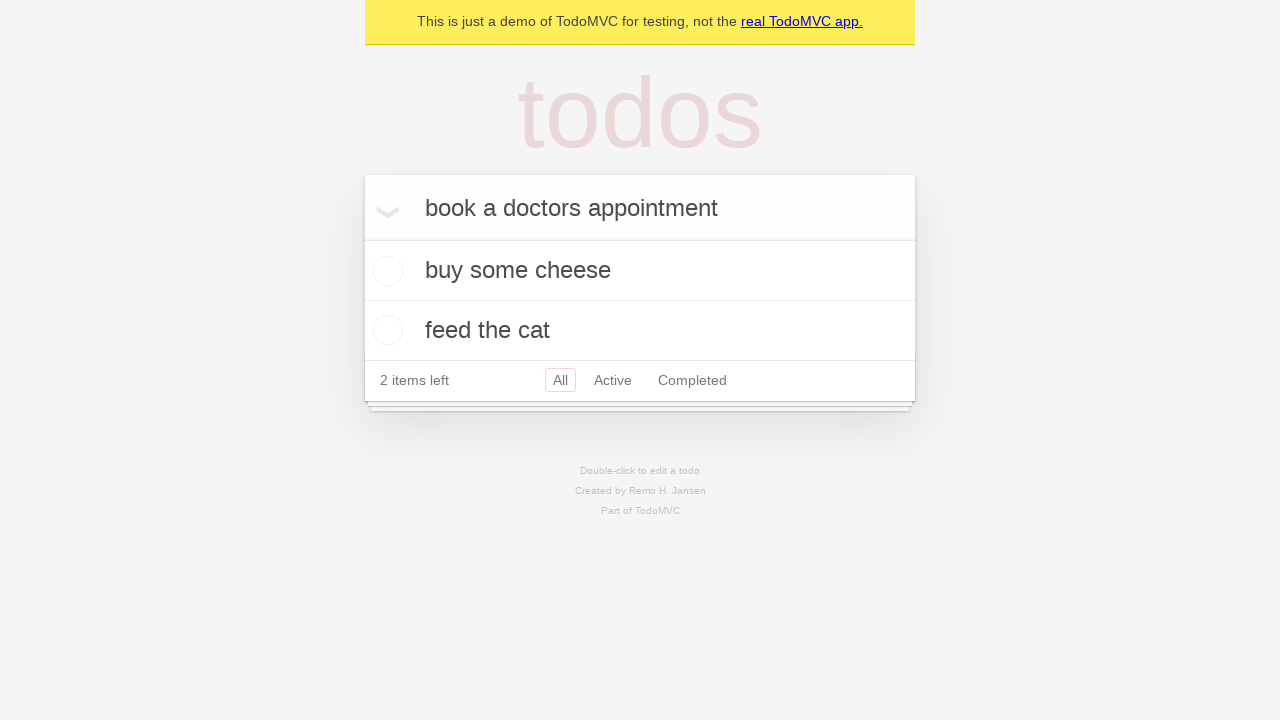

Pressed Enter to create todo 'book a doctors appointment' on internal:attr=[placeholder="What needs to be done?"i]
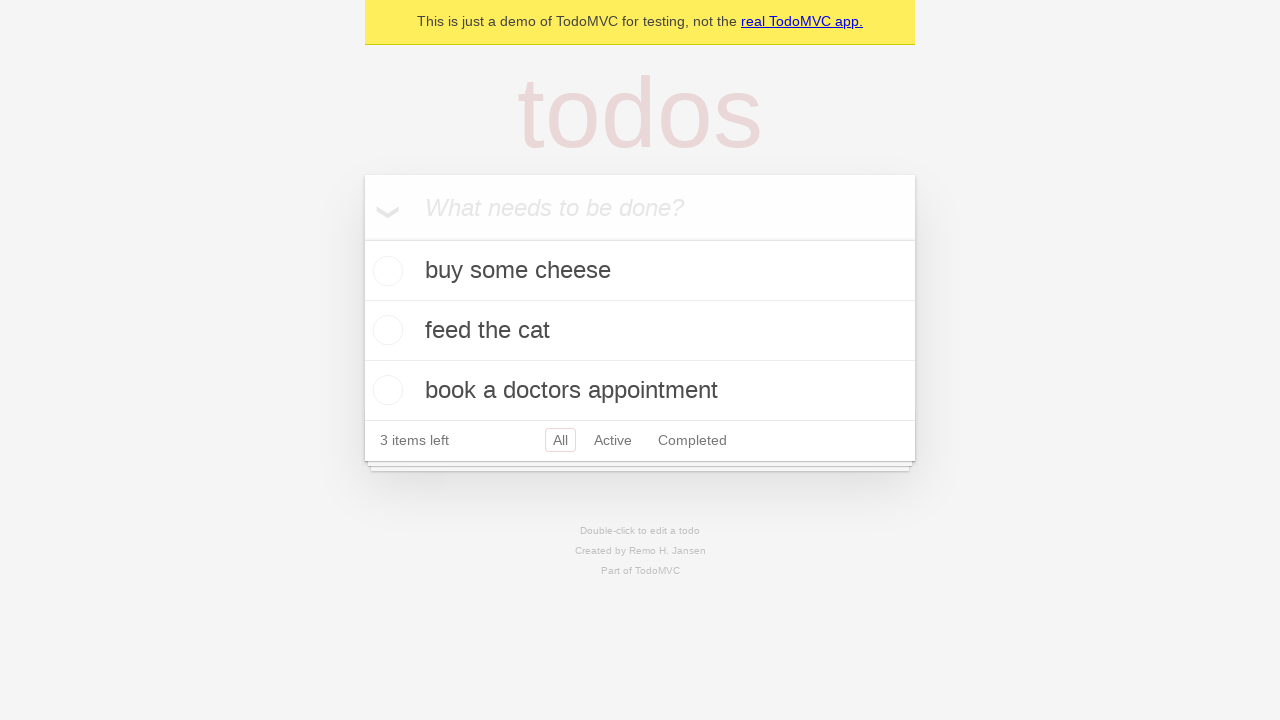

Checked the second todo item checkbox at (385, 330) on internal:testid=[data-testid="todo-item"s] >> nth=1 >> internal:role=checkbox
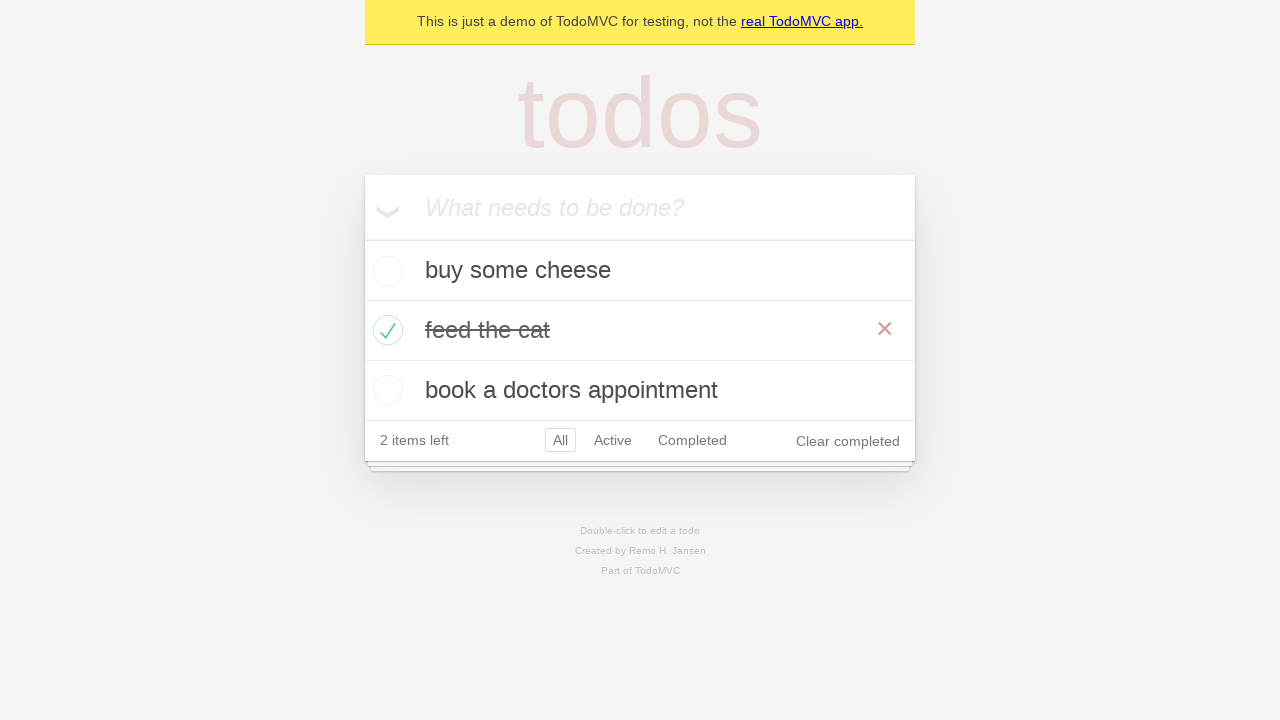

Clicked Completed filter link at (692, 440) on internal:role=link[name="Completed"i]
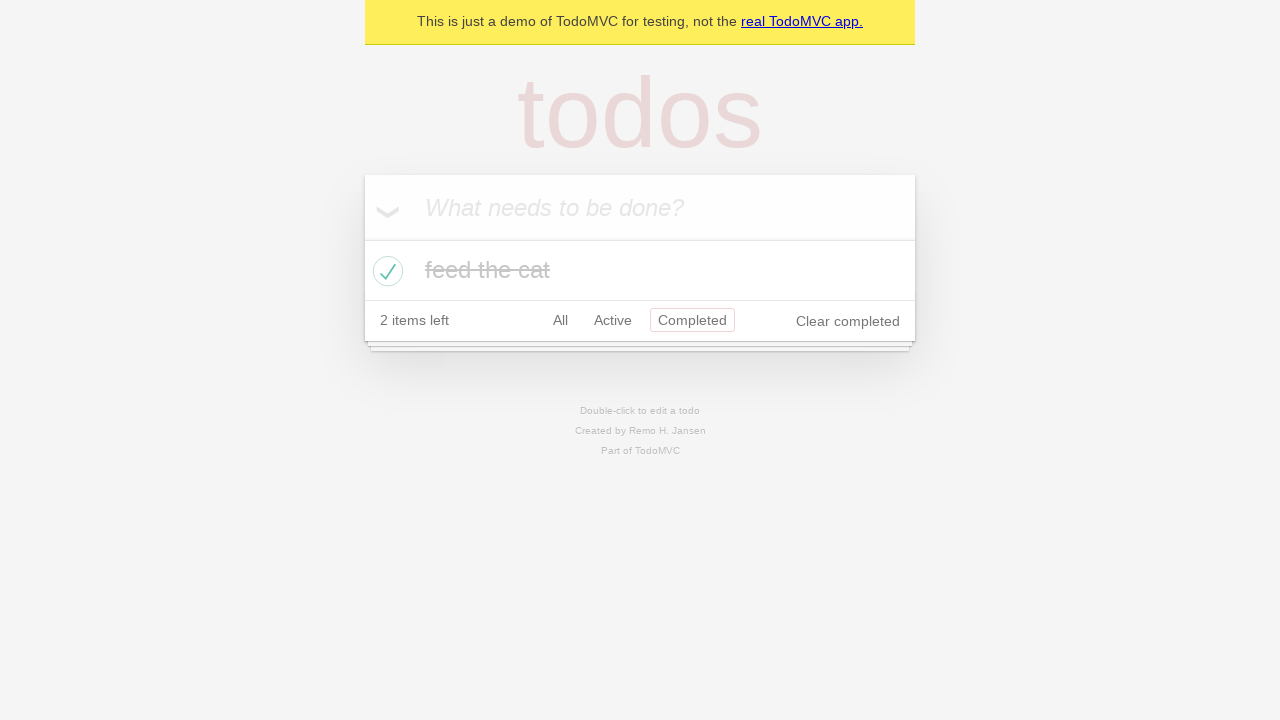

Filtered view loaded showing completed items
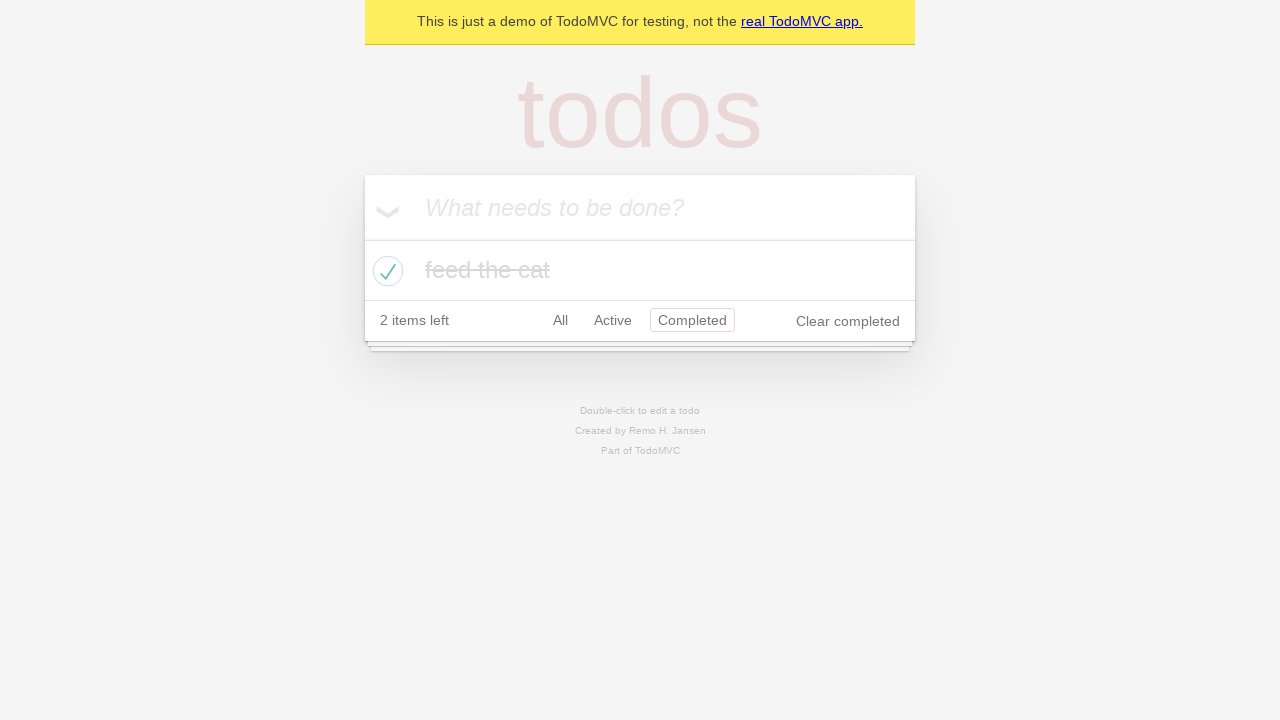

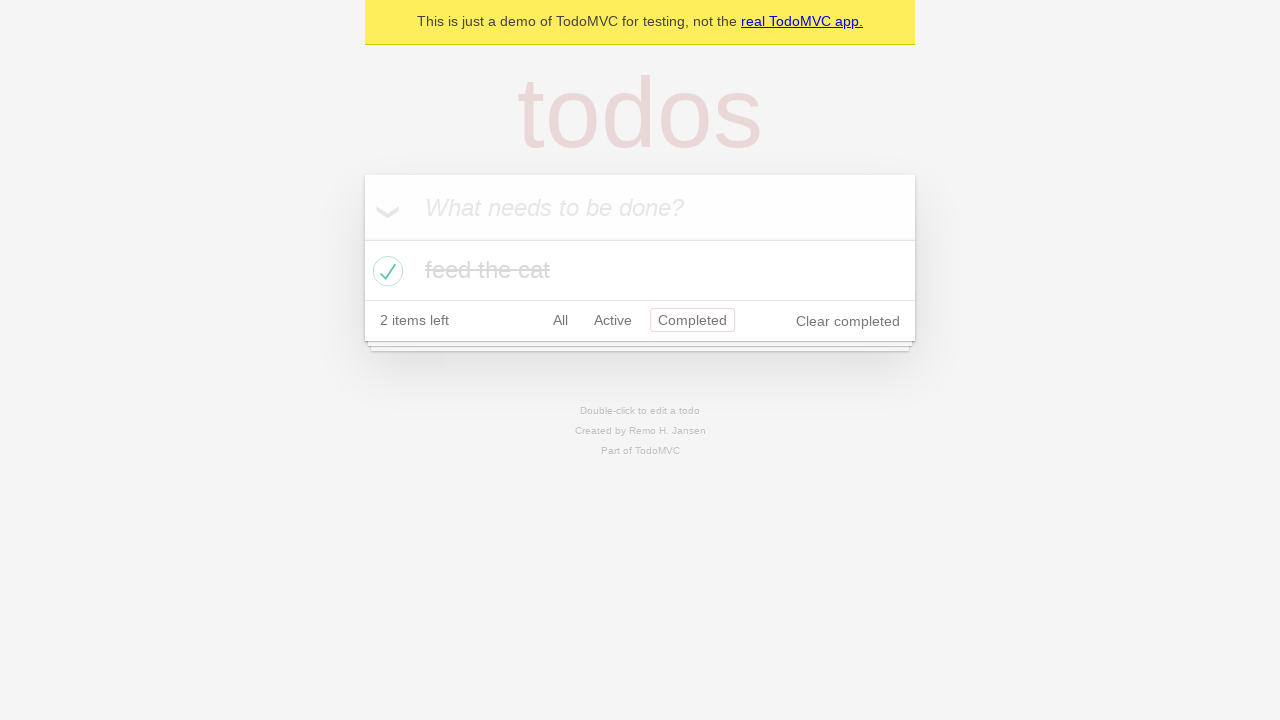